Tests JavaScript alert functionality by clicking the alert button, verifying the alert text, and accepting the alert

Starting URL: https://the-internet.herokuapp.com/javascript_alerts

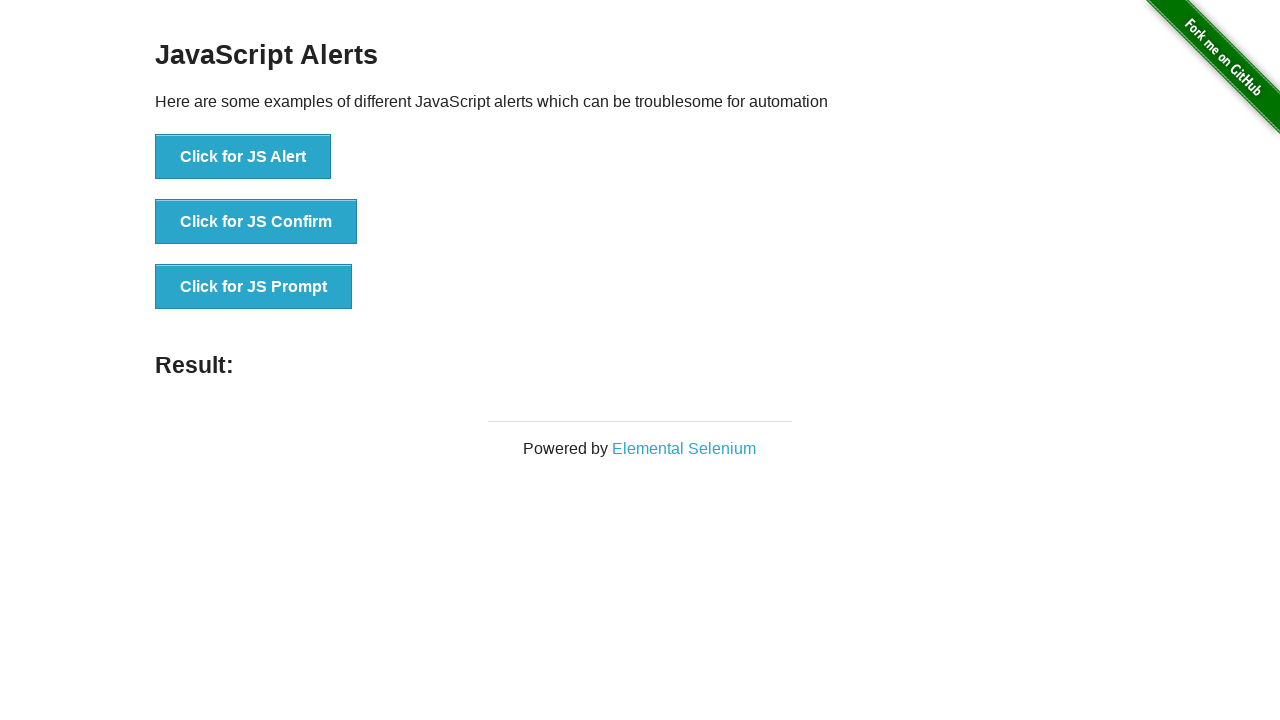

Clicked the JS Alert button using XPath at (243, 157) on xpath=//*[text()='Click for JS Alert']
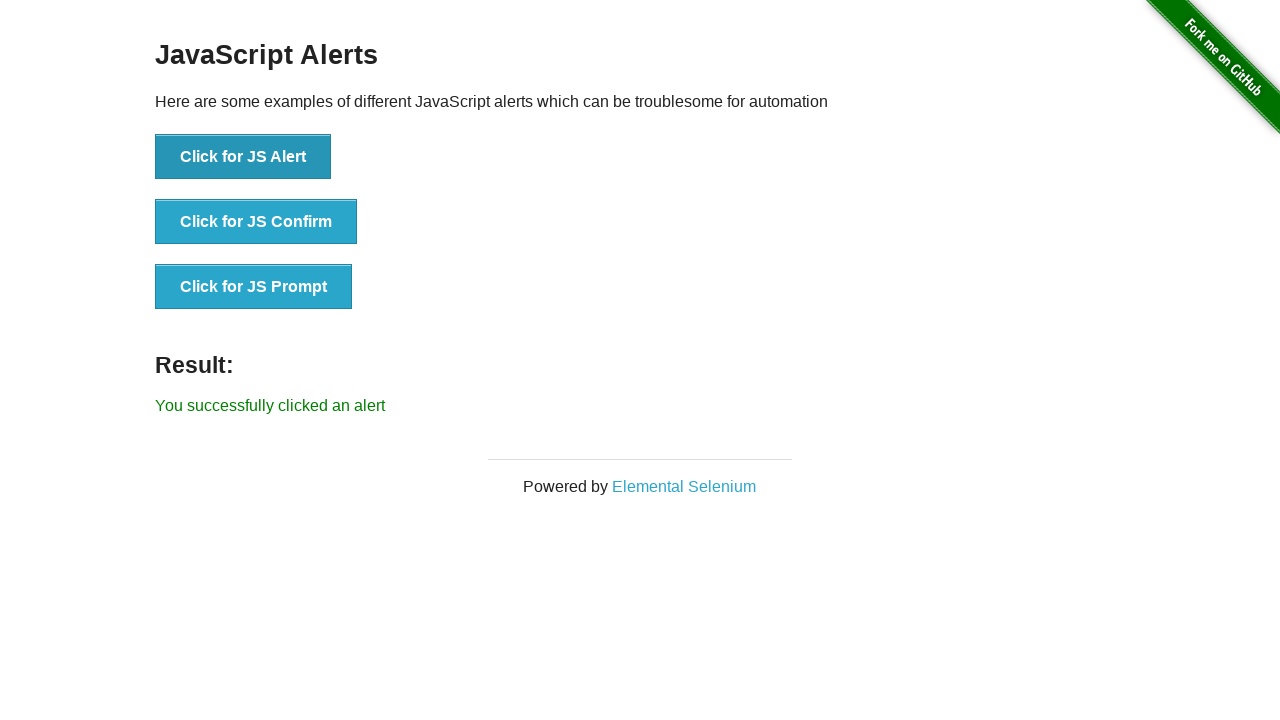

Set up dialog handler to automatically accept alerts
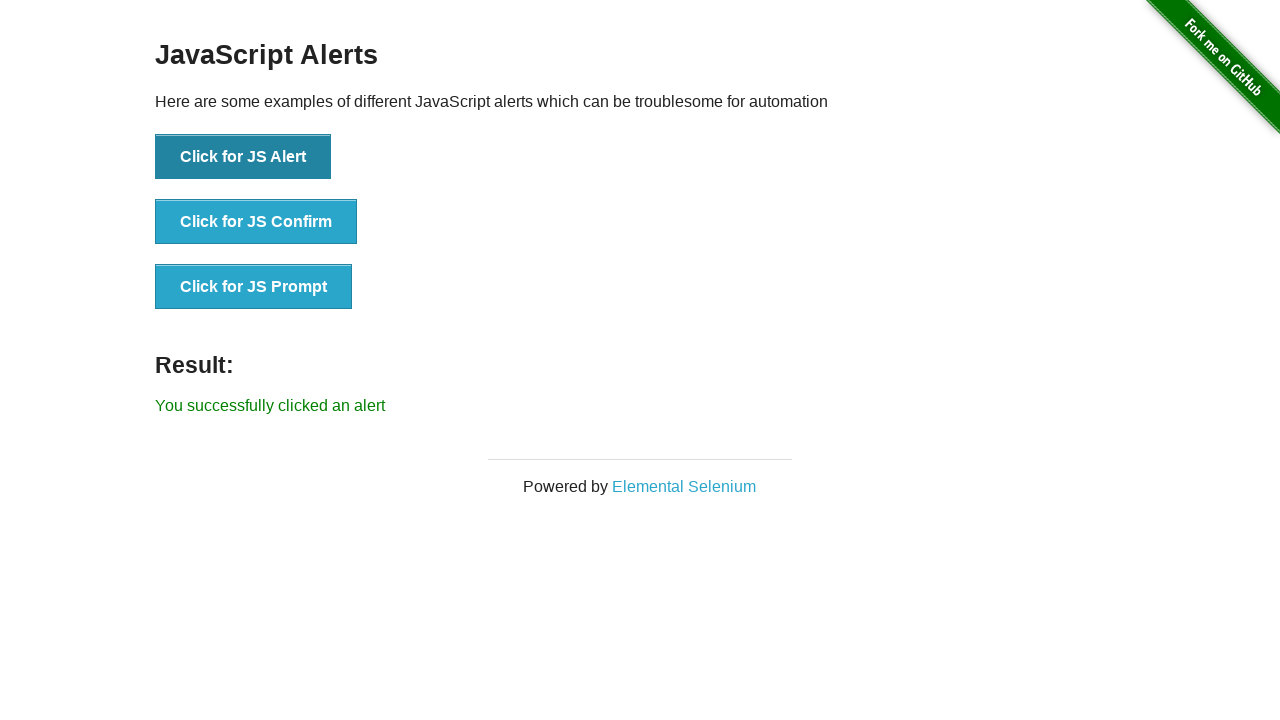

Clicked the JS Alert button to trigger the alert at (243, 157) on button:has-text('Click for JS Alert')
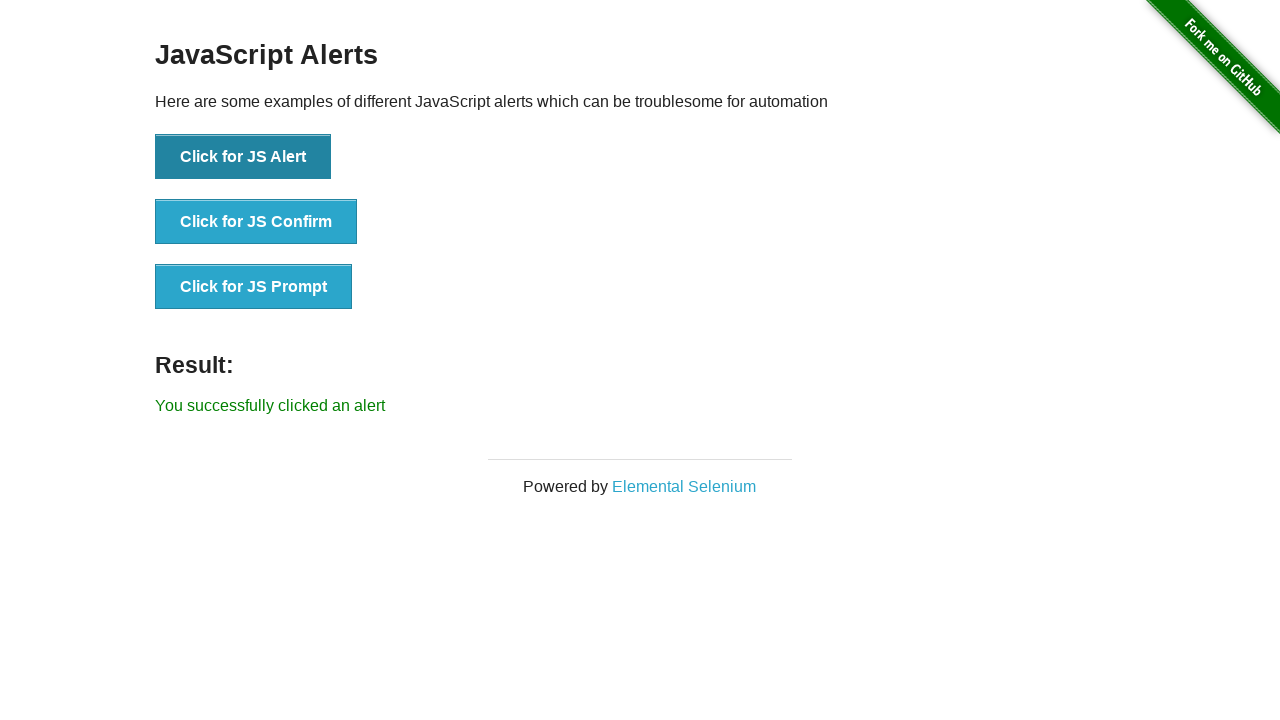

Waited for result message to appear after alert was handled
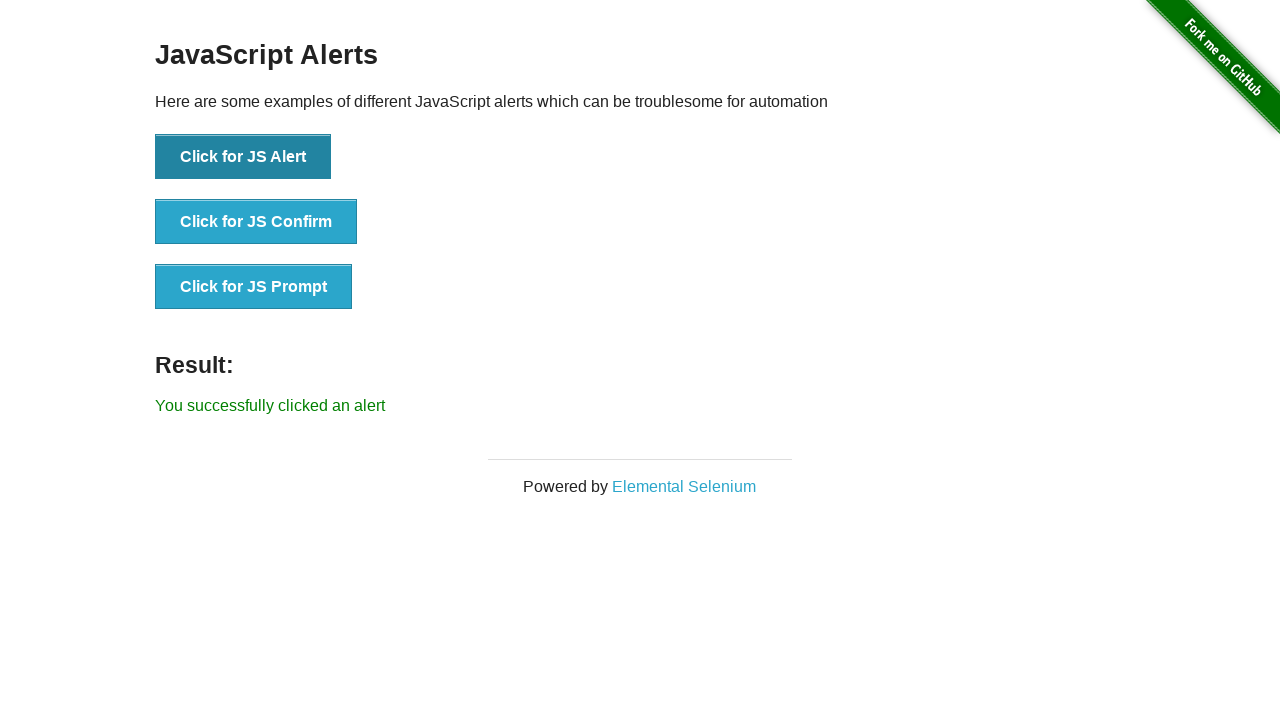

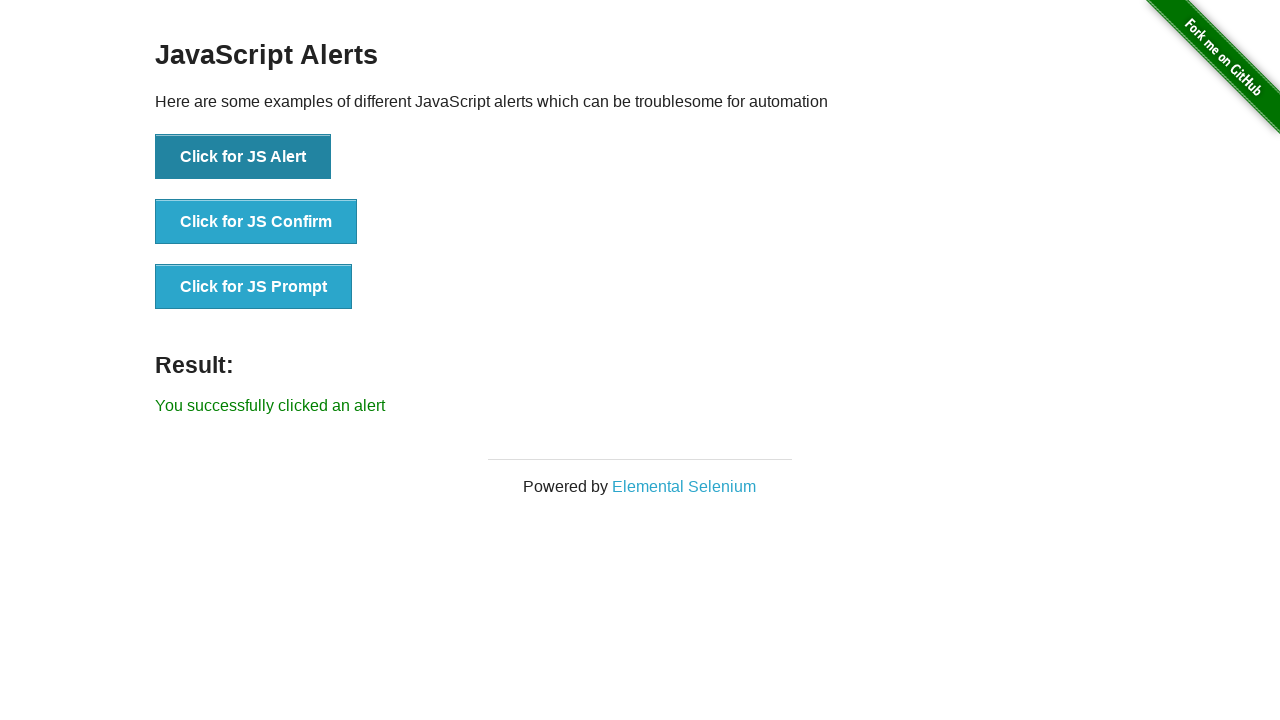